Tests radio button interaction by navigating to a practice page, clicking a link to simple elements, and selecting a gender radio button option

Starting URL: http://www.ultimateqa.com/automation

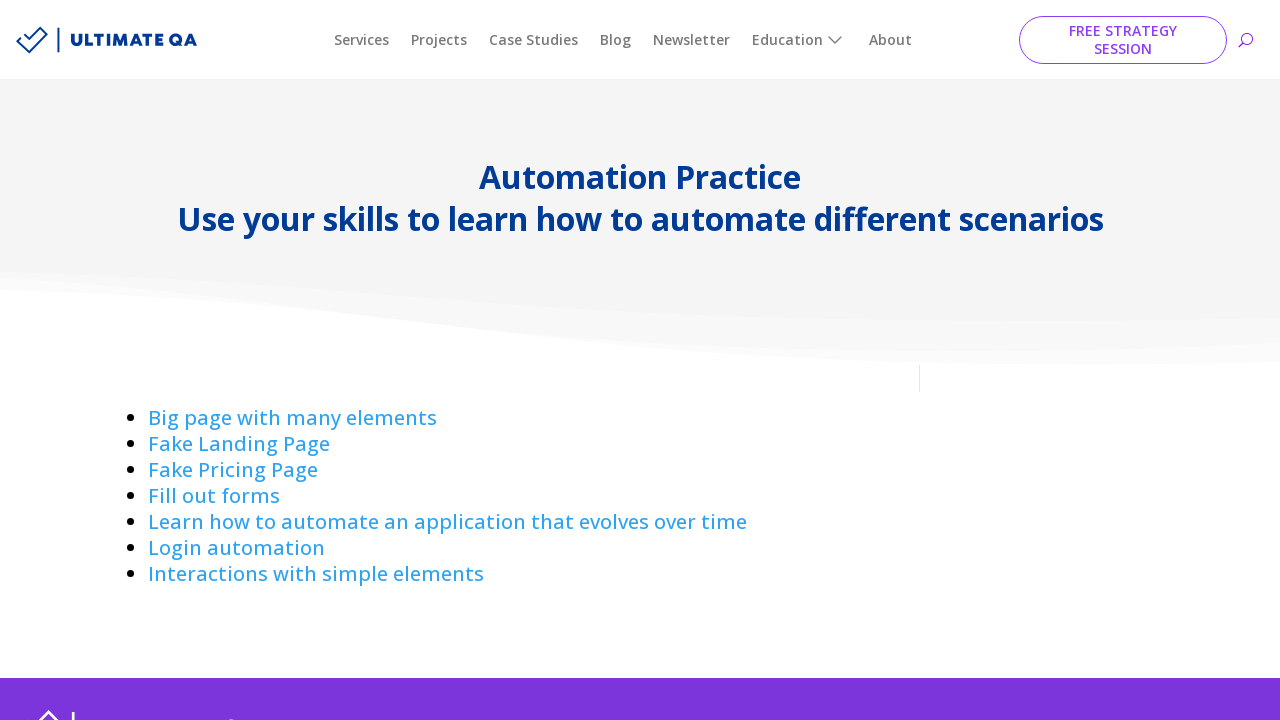

Clicked link to navigate to interactions page with simple elements at (316, 574) on a:has-text('Interactions with simple elements')
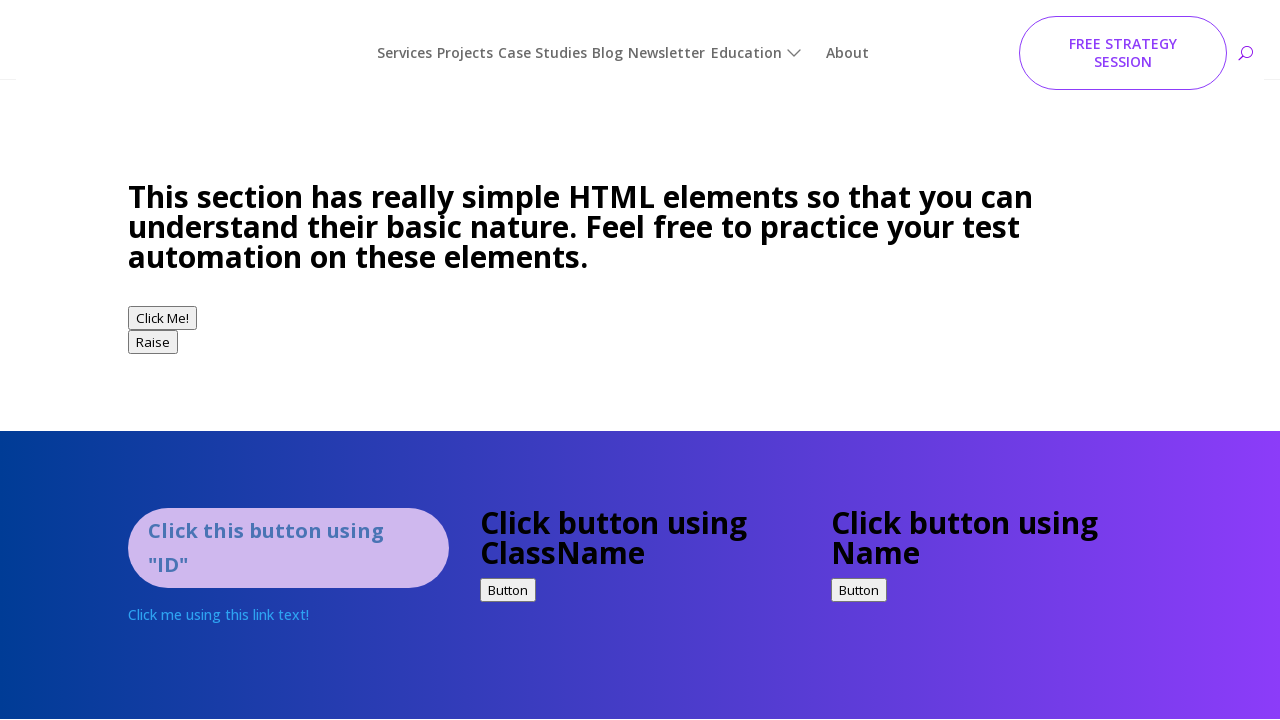

Radio buttons loaded and became available
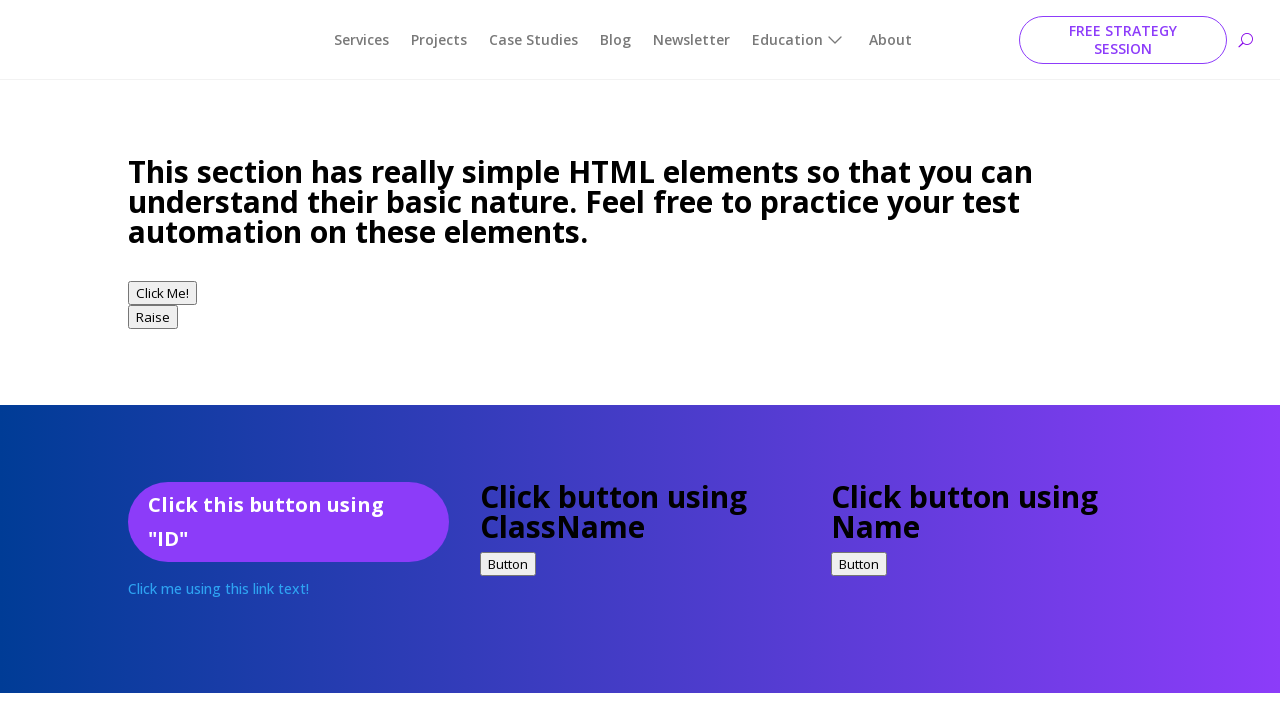

Located all gender radio buttons
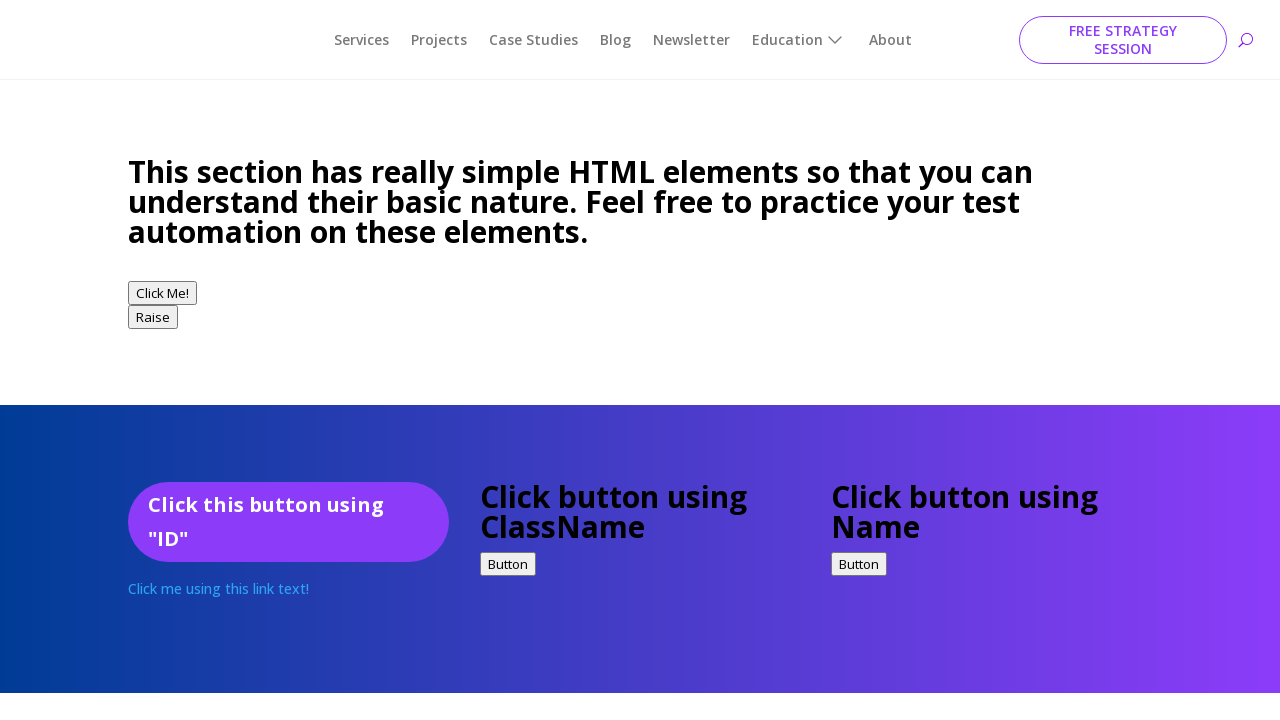

Clicked the third gender radio button option at (140, 361) on input[name='gender'] >> nth=2
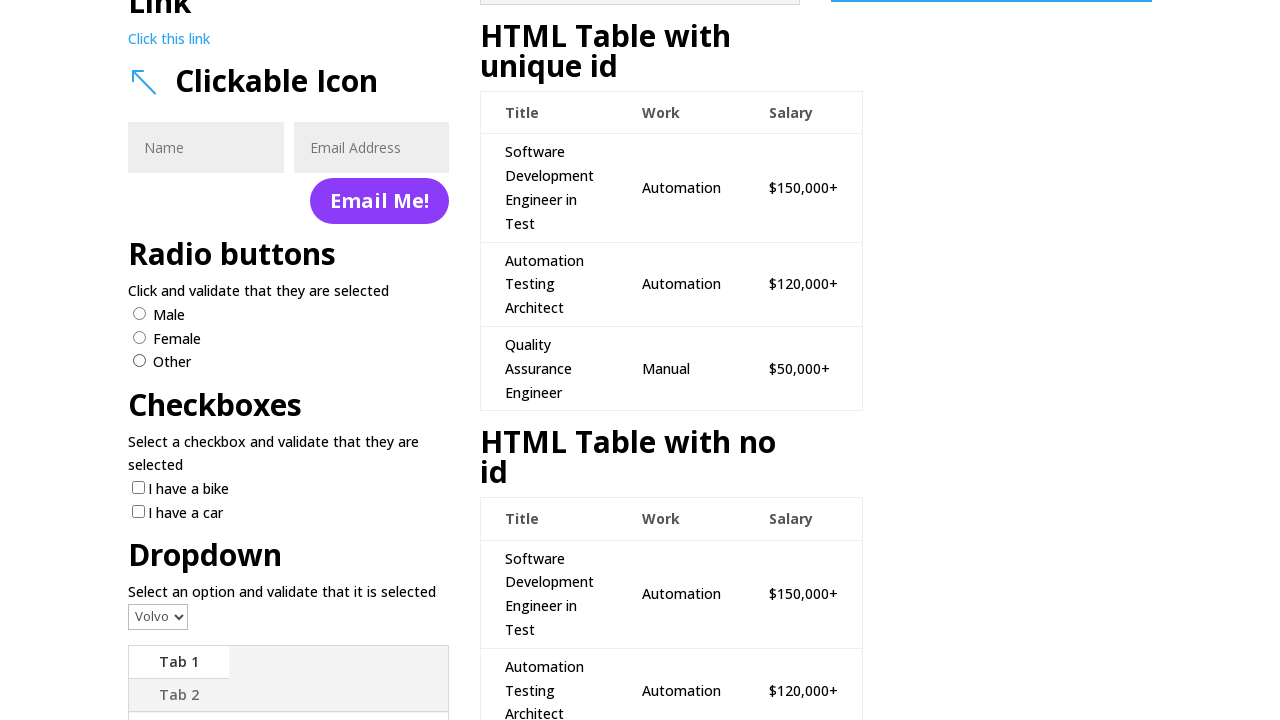

Verified that exactly one radio button is selected
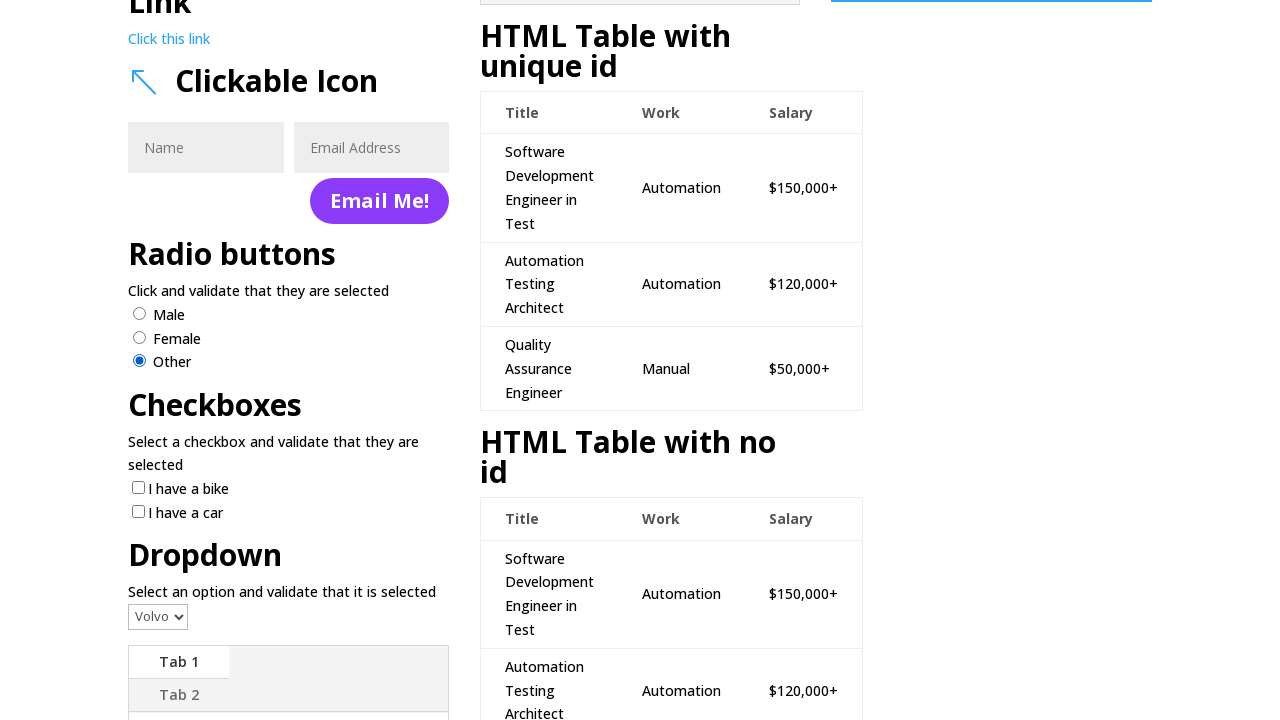

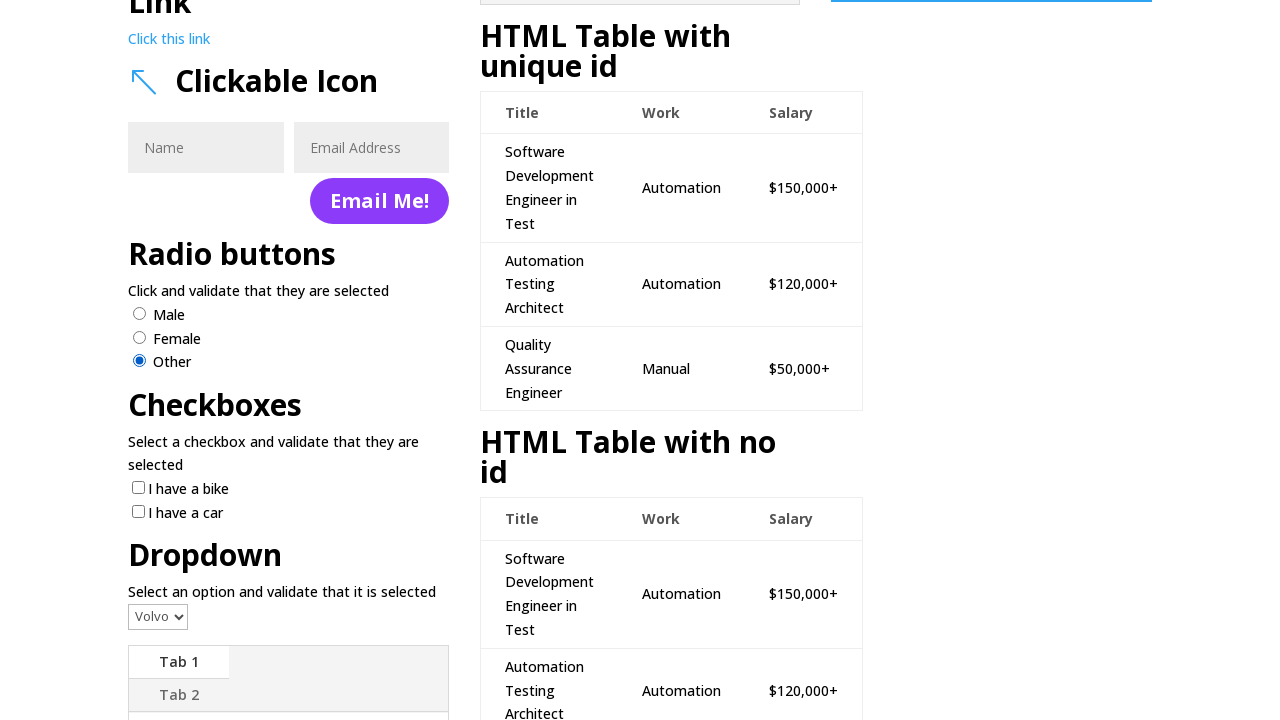